Tests the Careers link in the hamburger menu by opening the nav toggle and clicking the Careers link, then verifying navigation to the careers page

Starting URL: https://www.hematology.org/

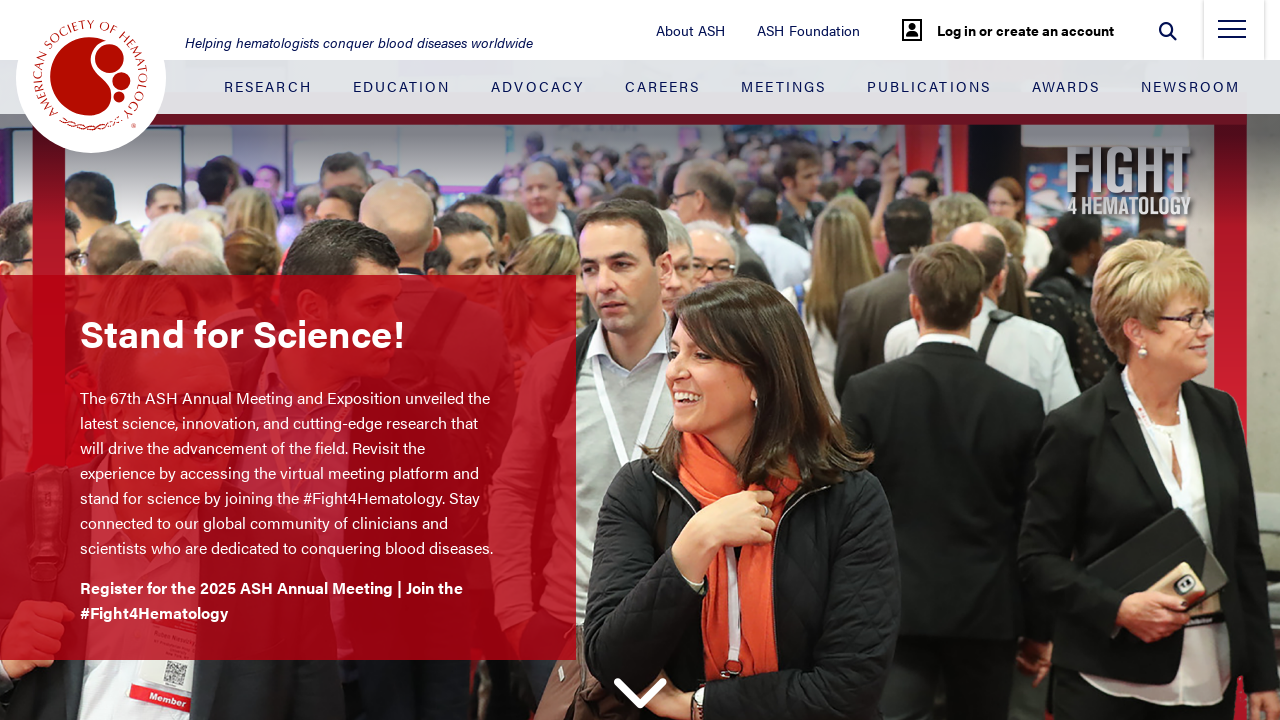

Clicked hamburger menu toggle to open navigation at (1232, 35) on .nav-toggle
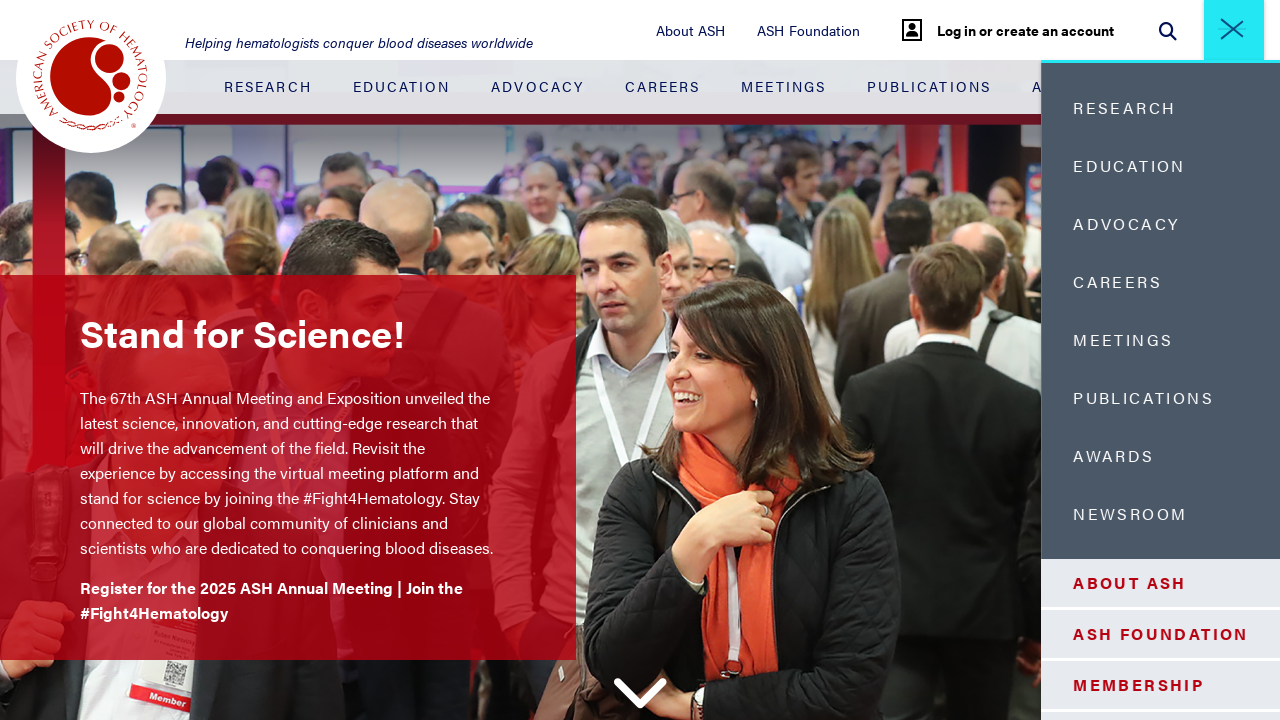

Clicked Careers link in the side menu at (1105, 282) on .side-menu-container__blue-section .nav-item:nth-child(4) > .nav-link
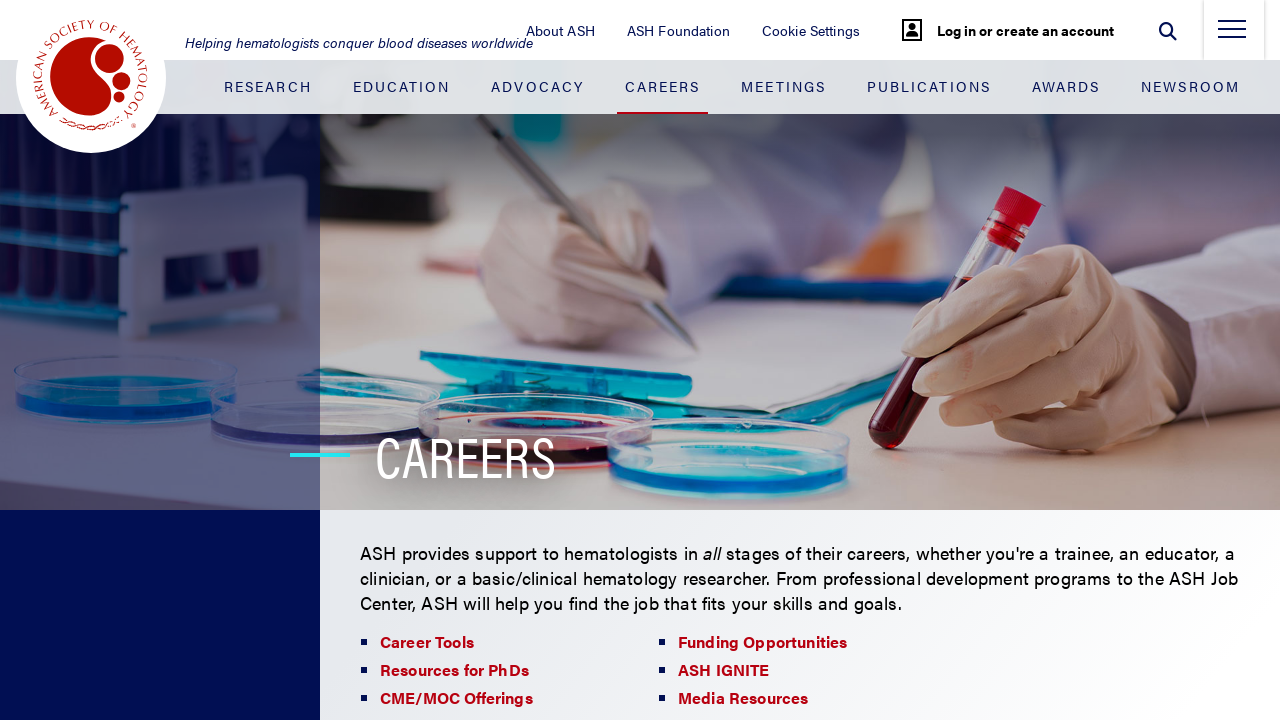

Navigation to careers page completed
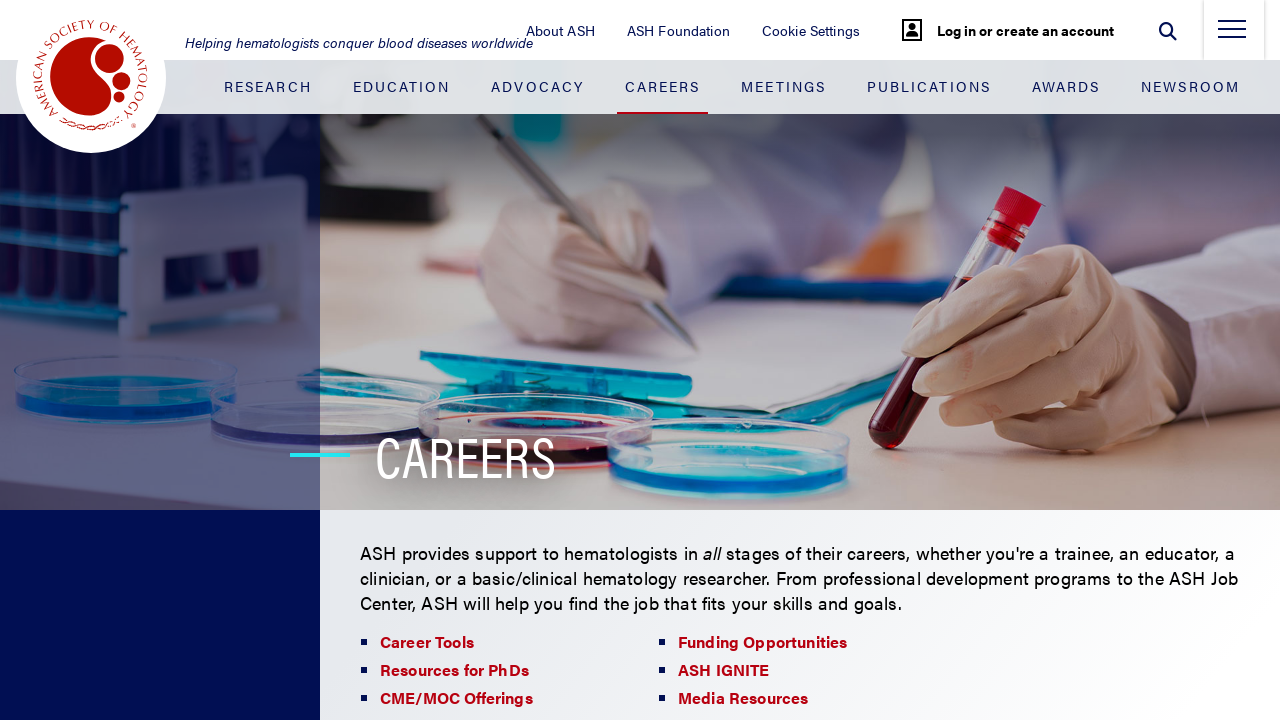

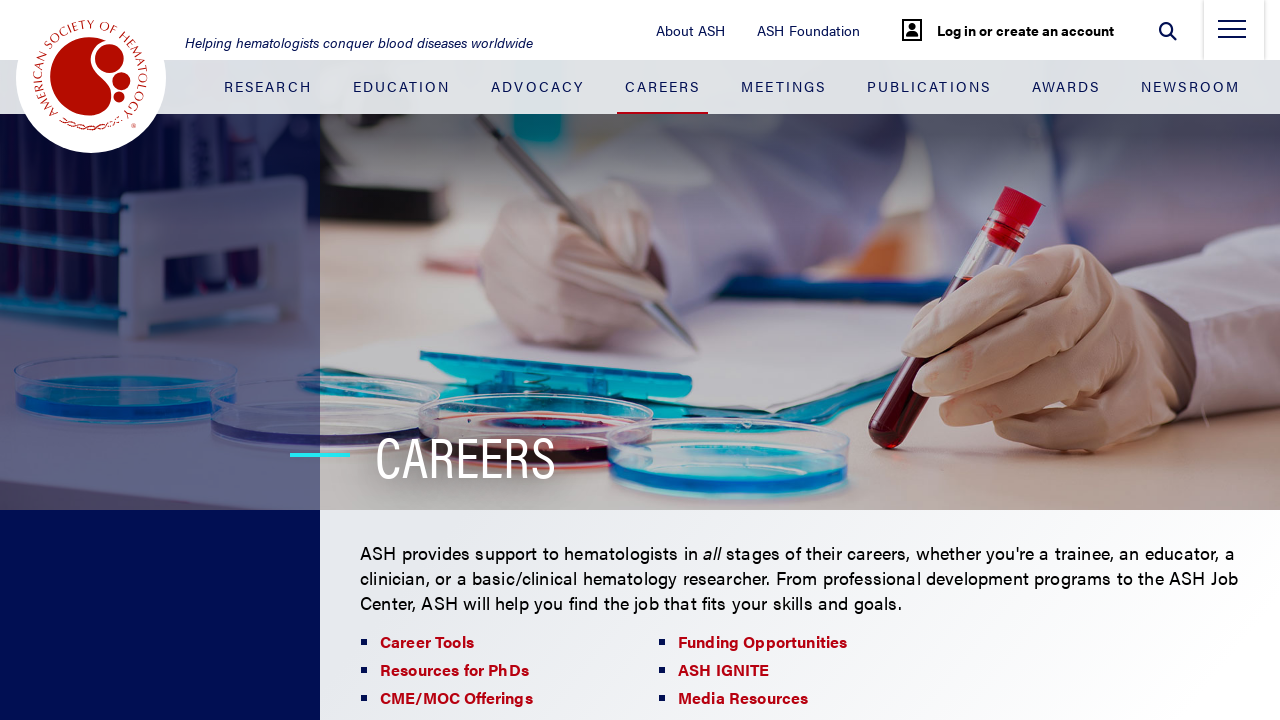